Solves a mathematical problem by retrieving a value from an element attribute, calculating a result, and submitting a form with checkboxes

Starting URL: http://suninjuly.github.io/get_attribute.html

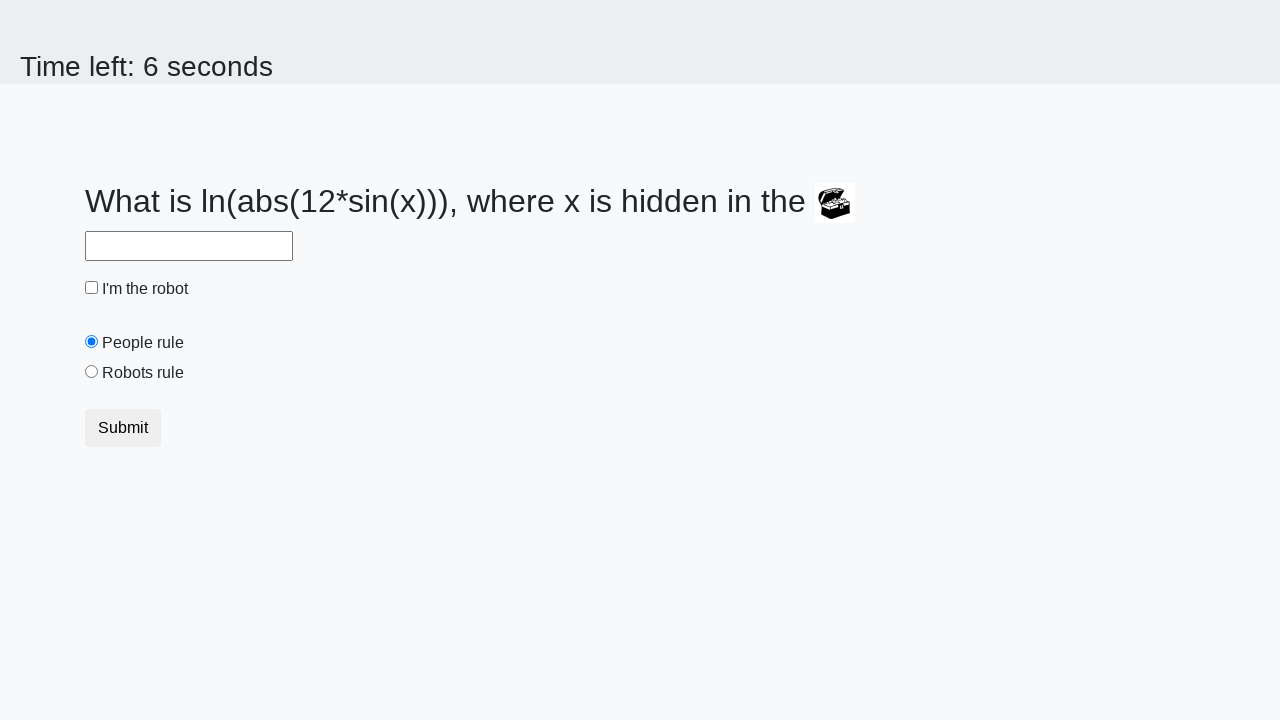

Located treasure element
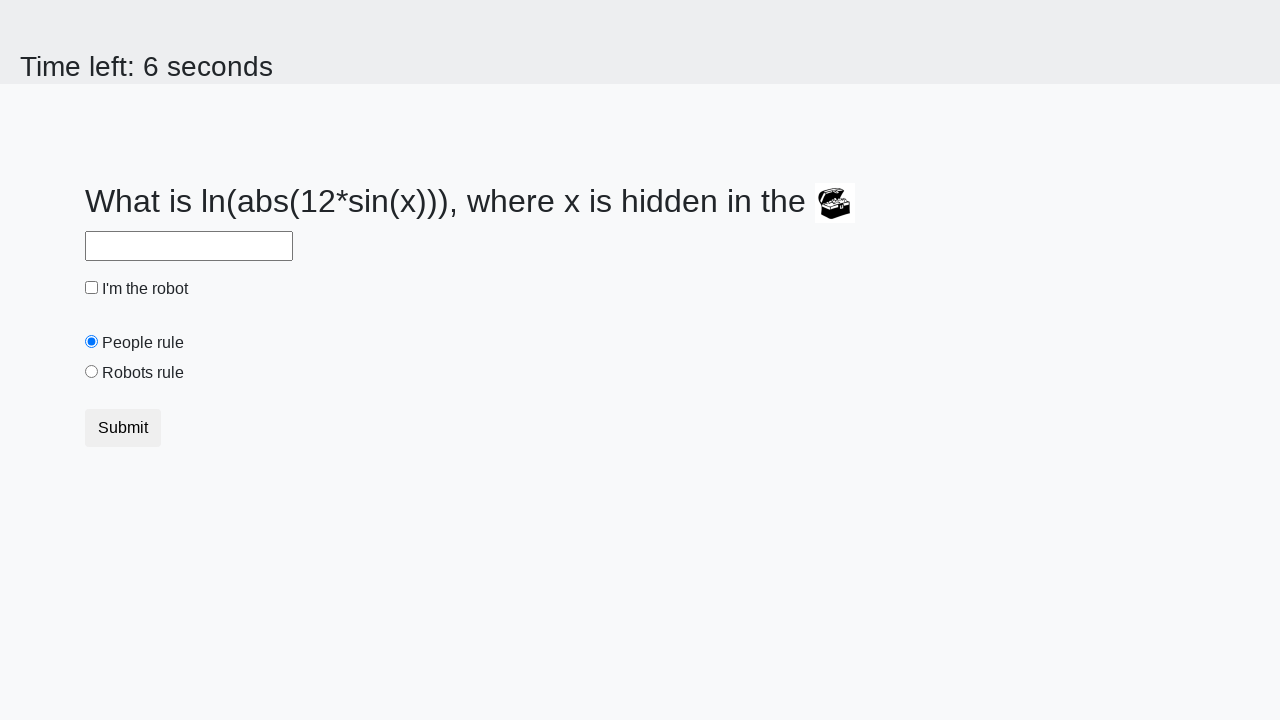

Retrieved valuex attribute from treasure element
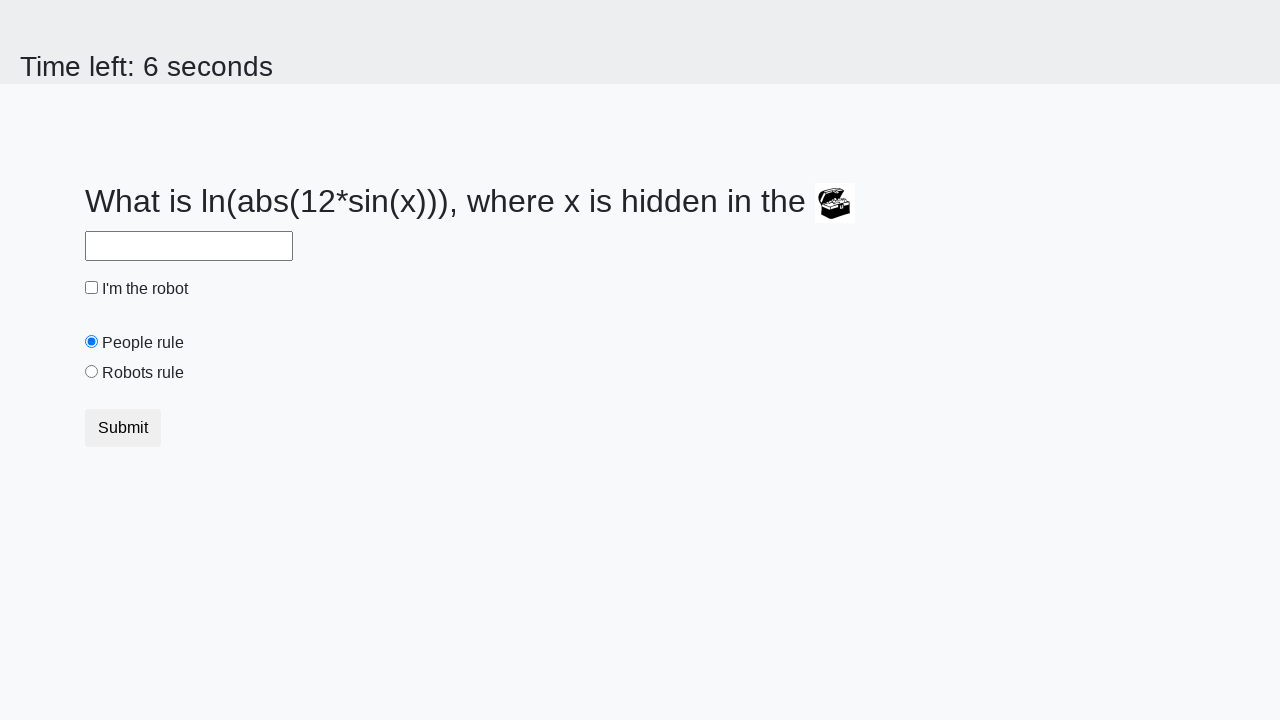

Calculated result using formula: y = log(abs(12*sin(334)))
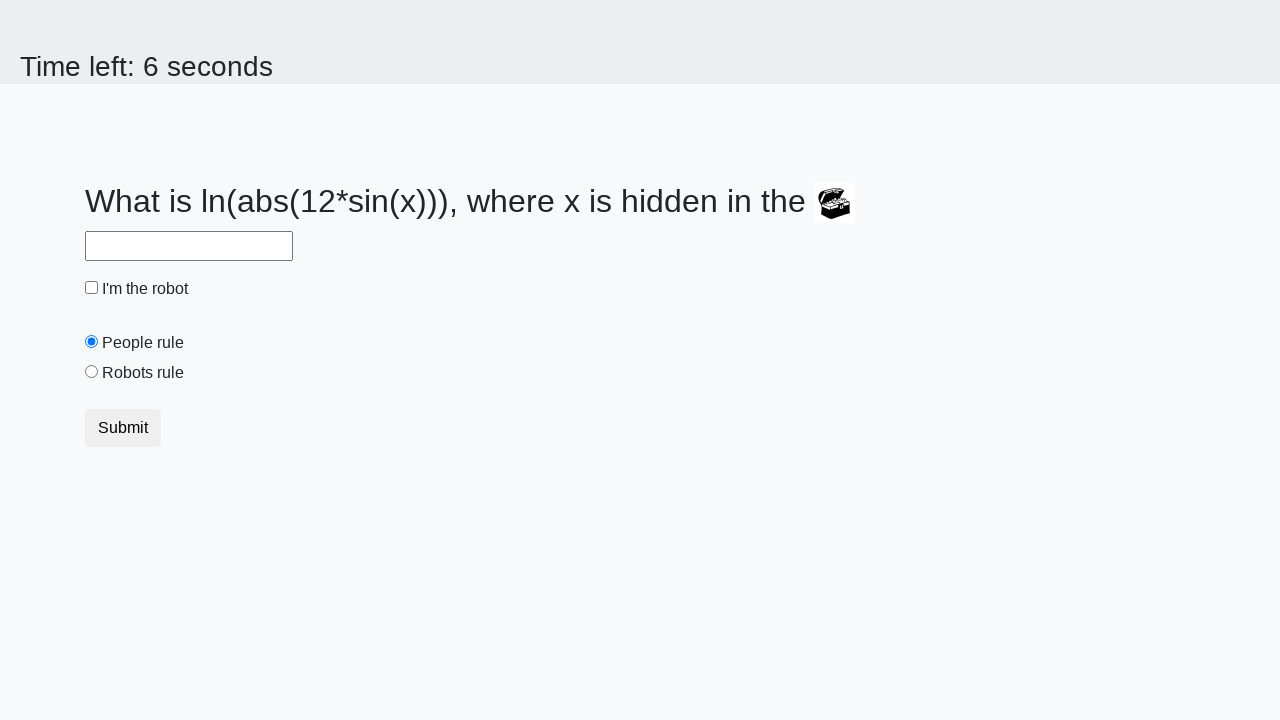

Filled answer field with calculated value: 2.3065836669516298 on #answer
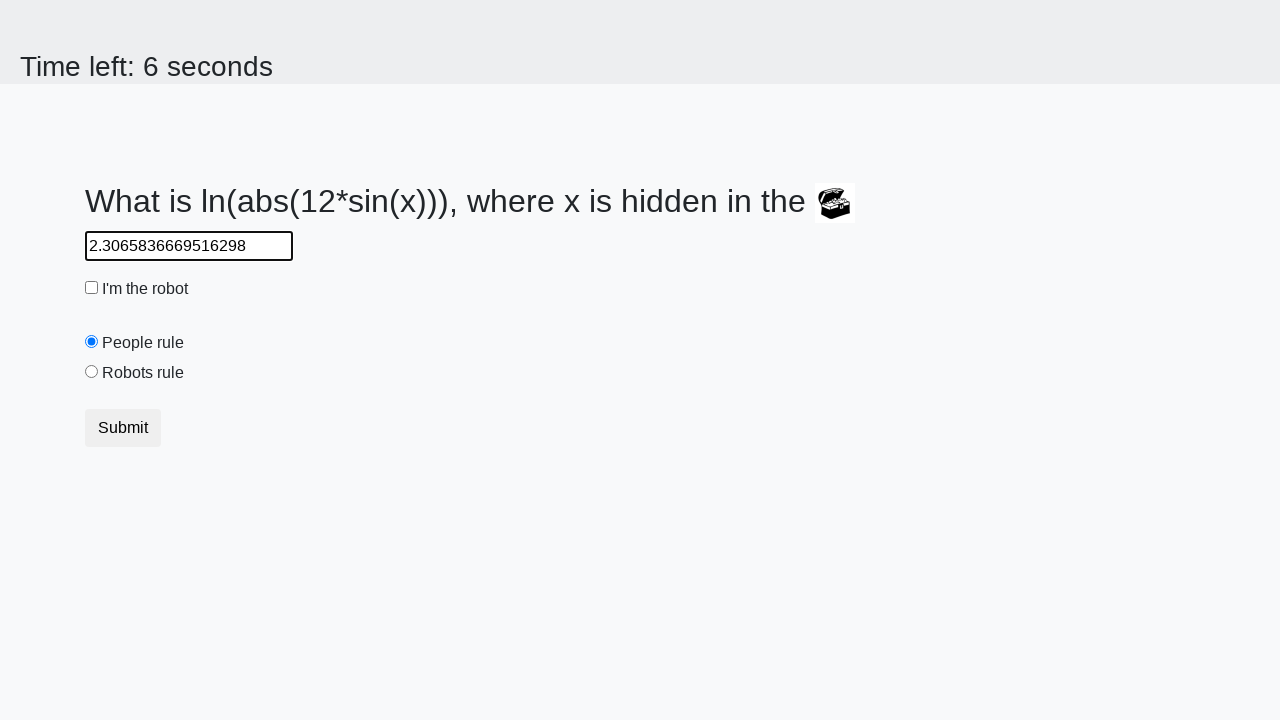

Checked robot checkbox at (92, 288) on input#robotCheckbox
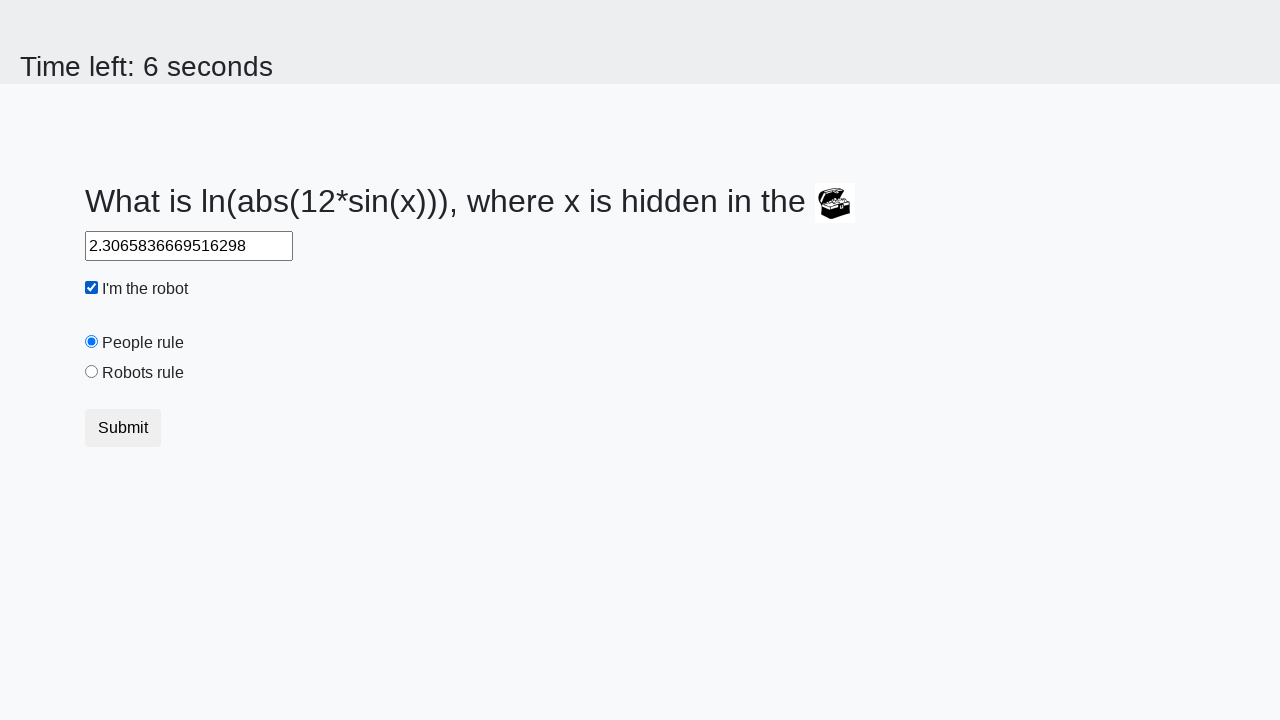

Checked robots rule checkbox at (92, 372) on input#robotsRule
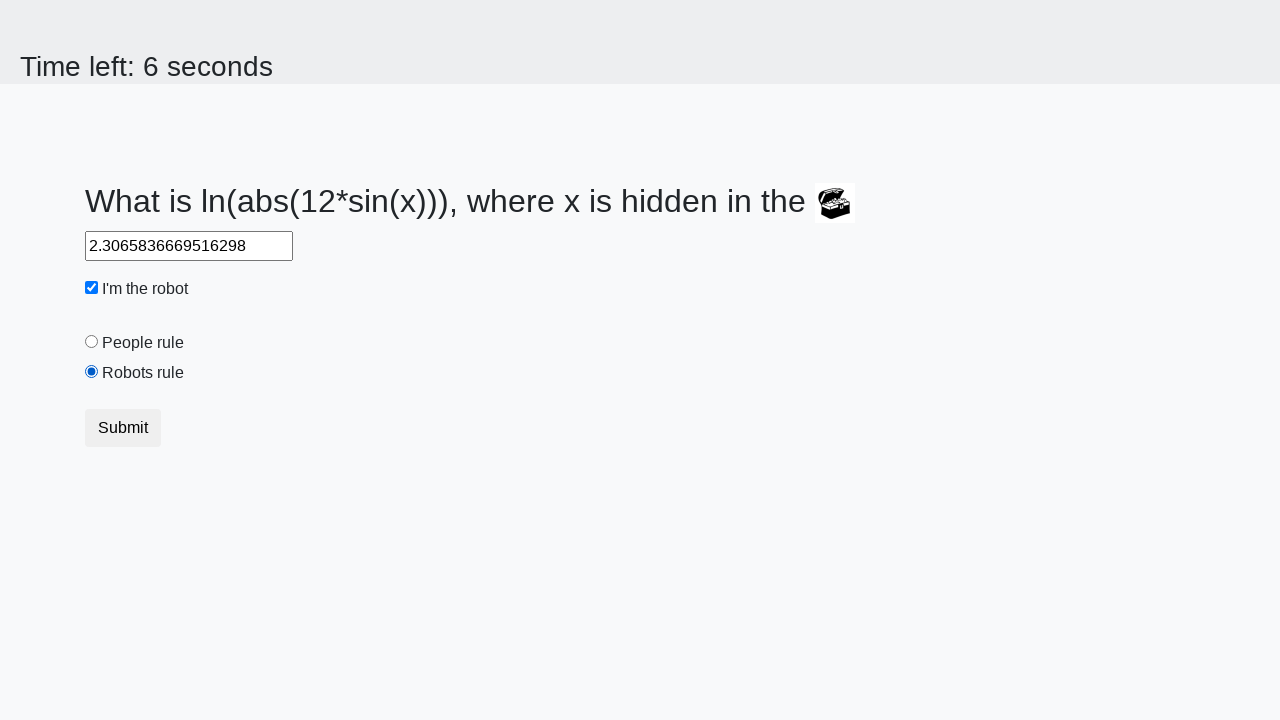

Submitted form at (123, 428) on button.btn
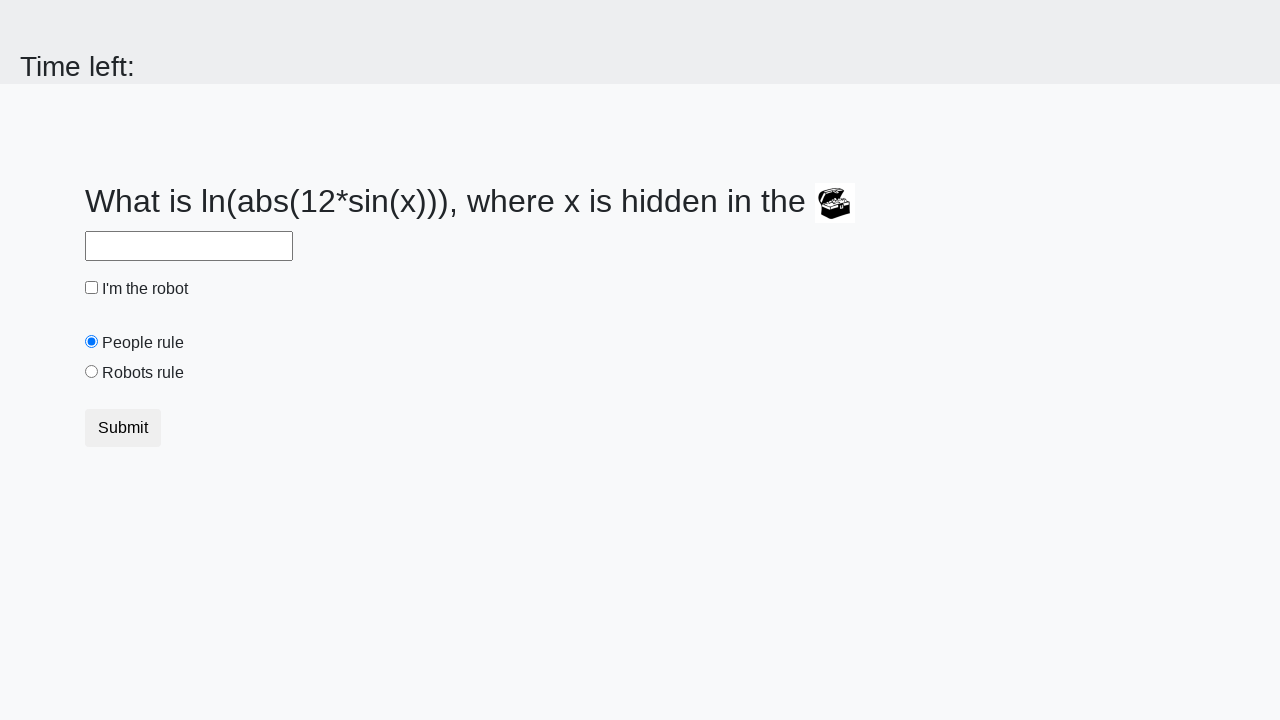

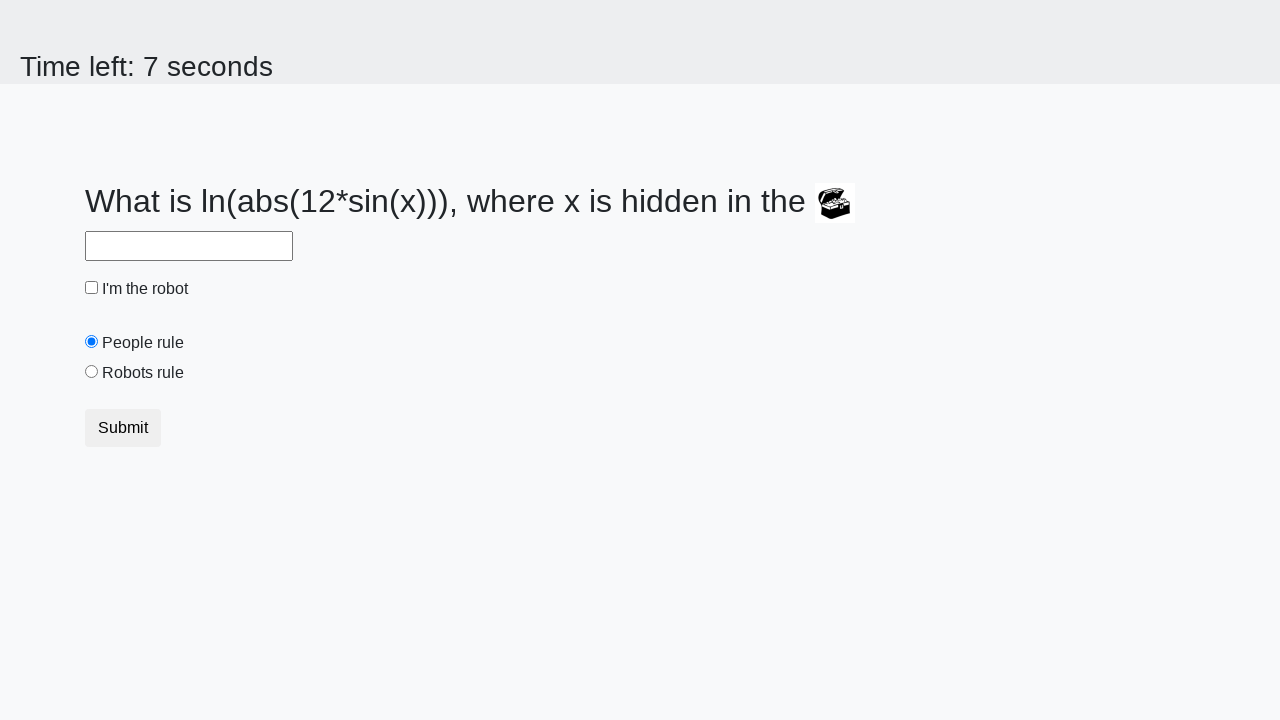